Navigates to Python.org, scrolls to and clicks on the talks section in the navigation

Starting URL: https://www.python.org/

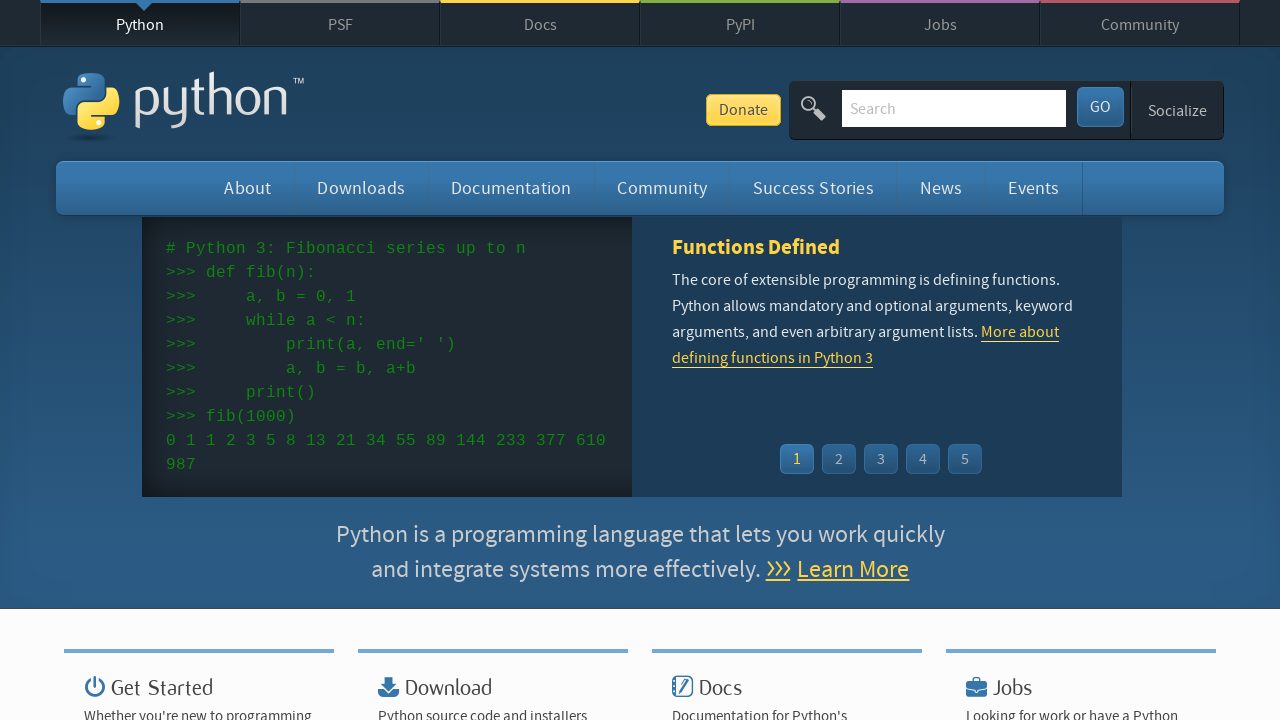

Located talks link in navigation
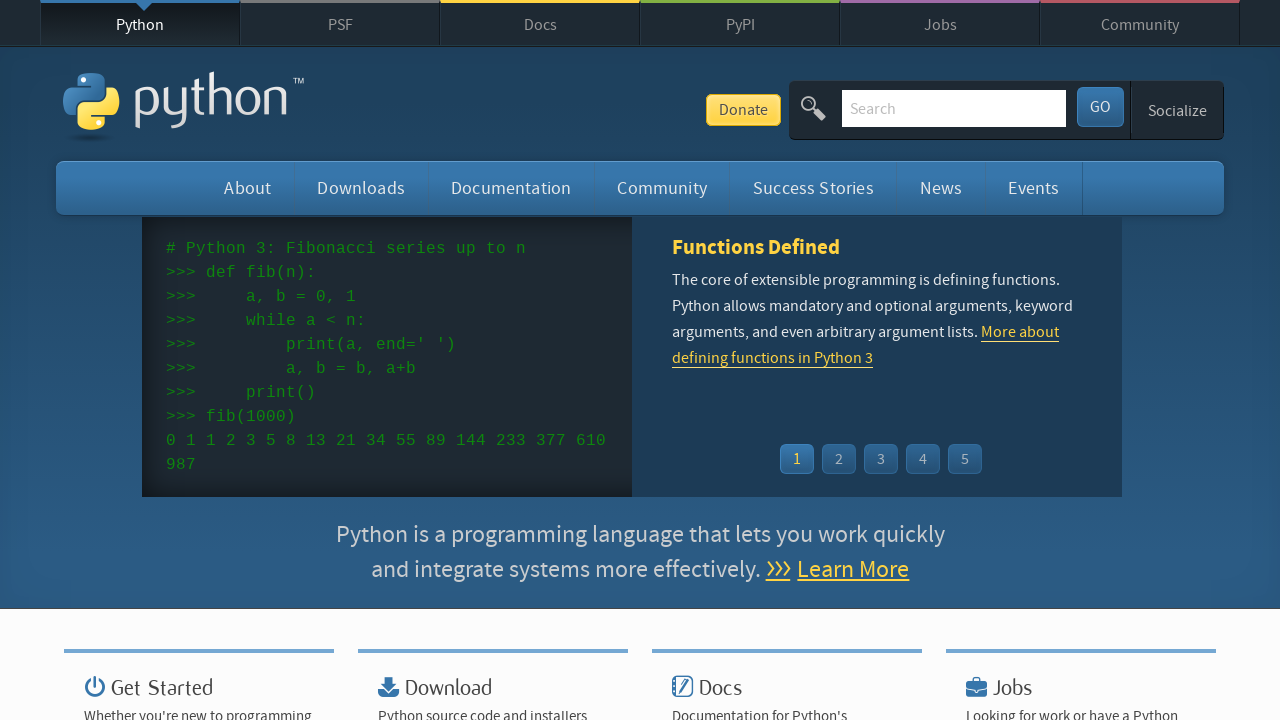

Scrolled talks link into view
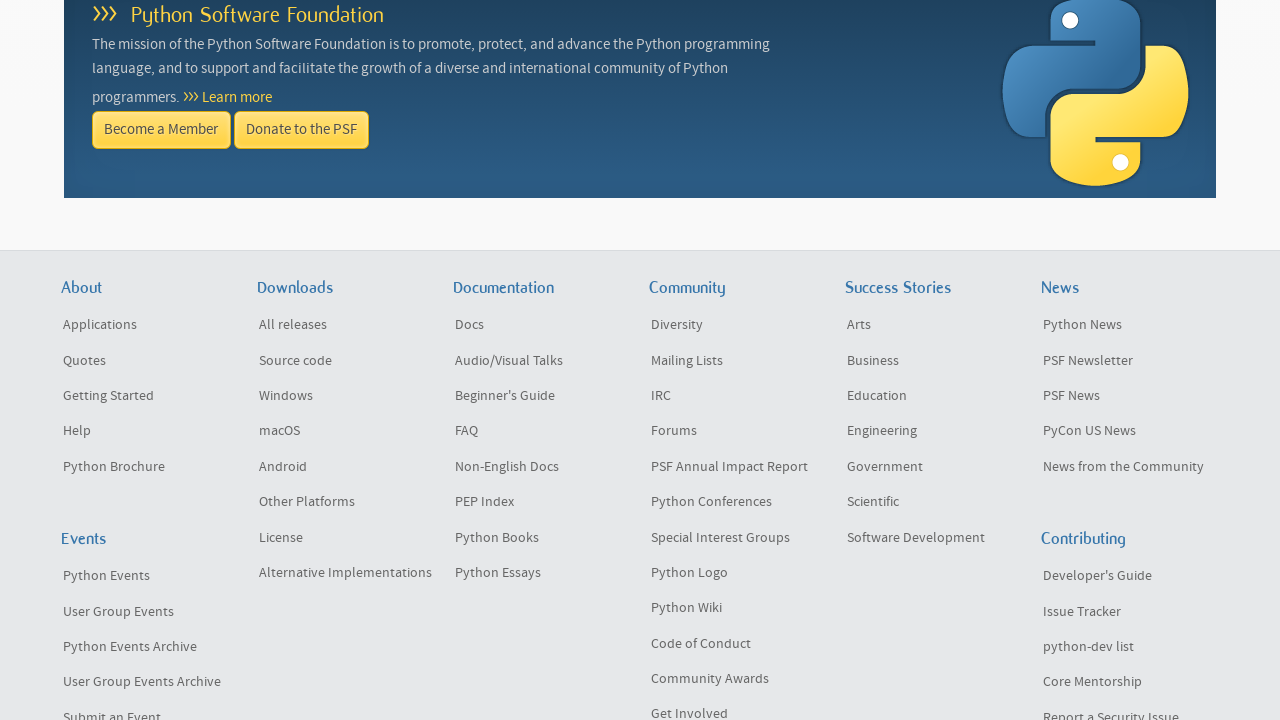

Clicked on talks section in navigation at (542, 360) on #container > li:nth-child(3) > ul > li:nth-child(2) > a
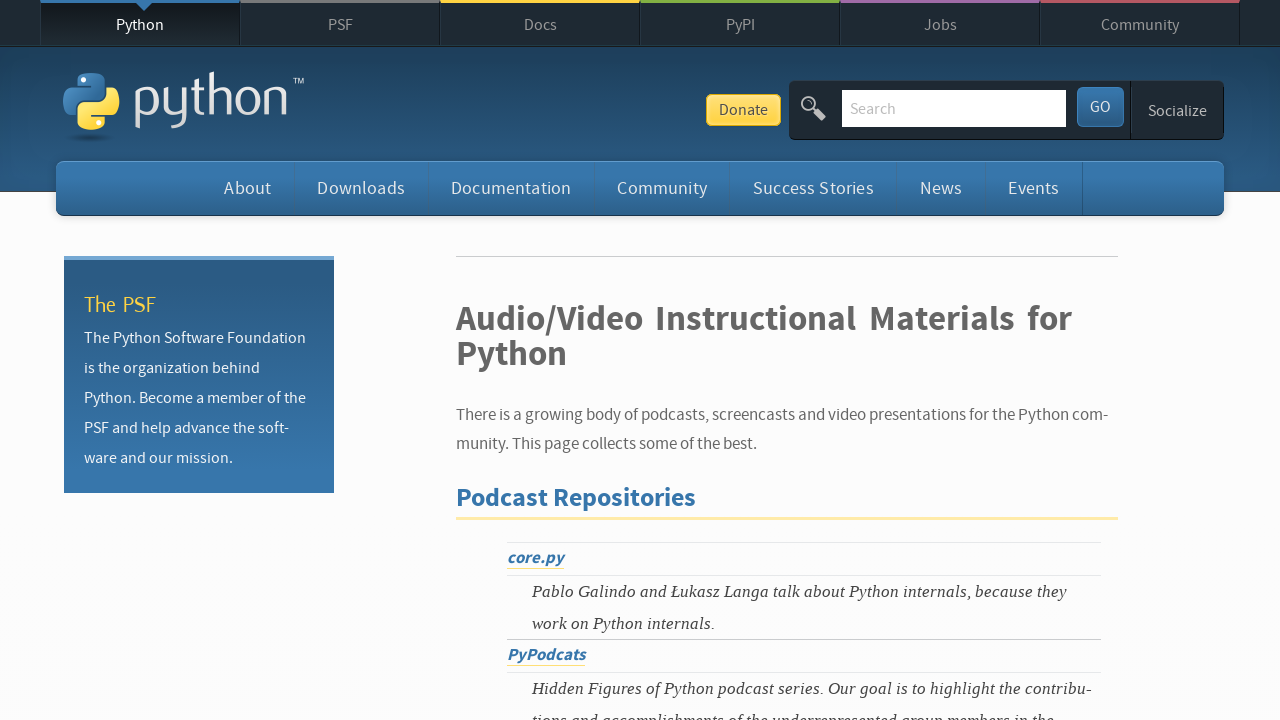

Podcast description became visible
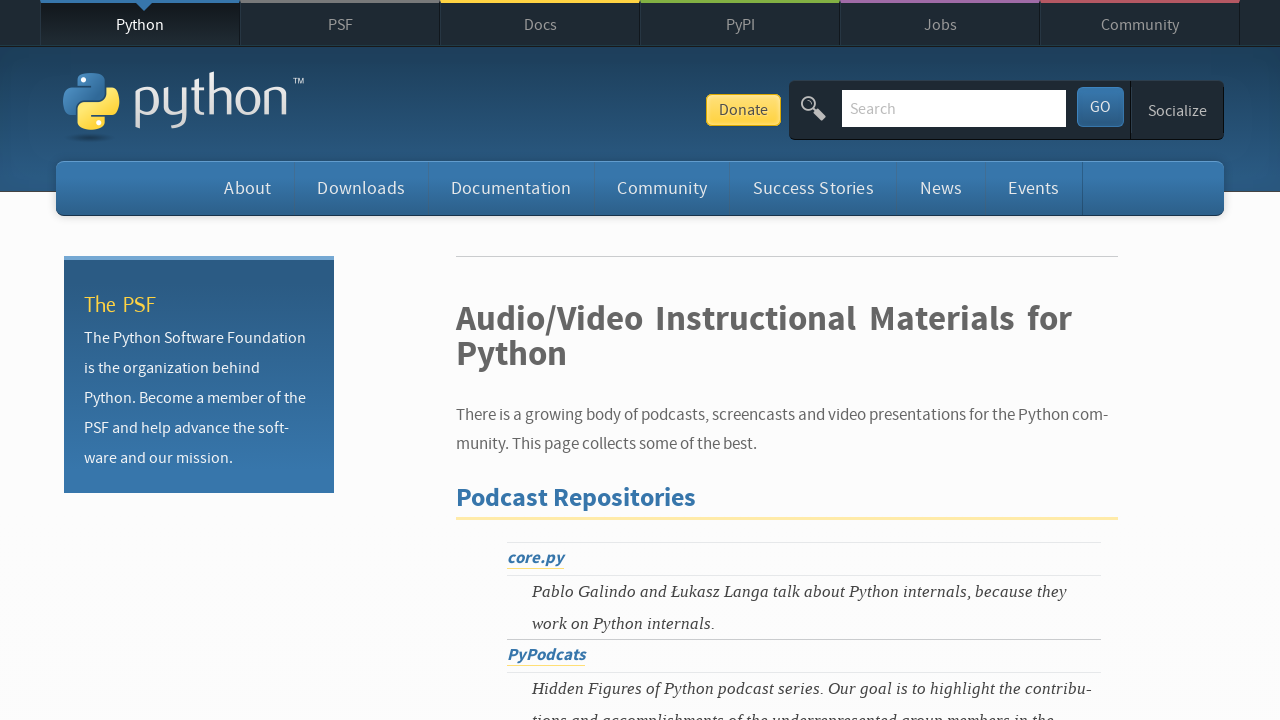

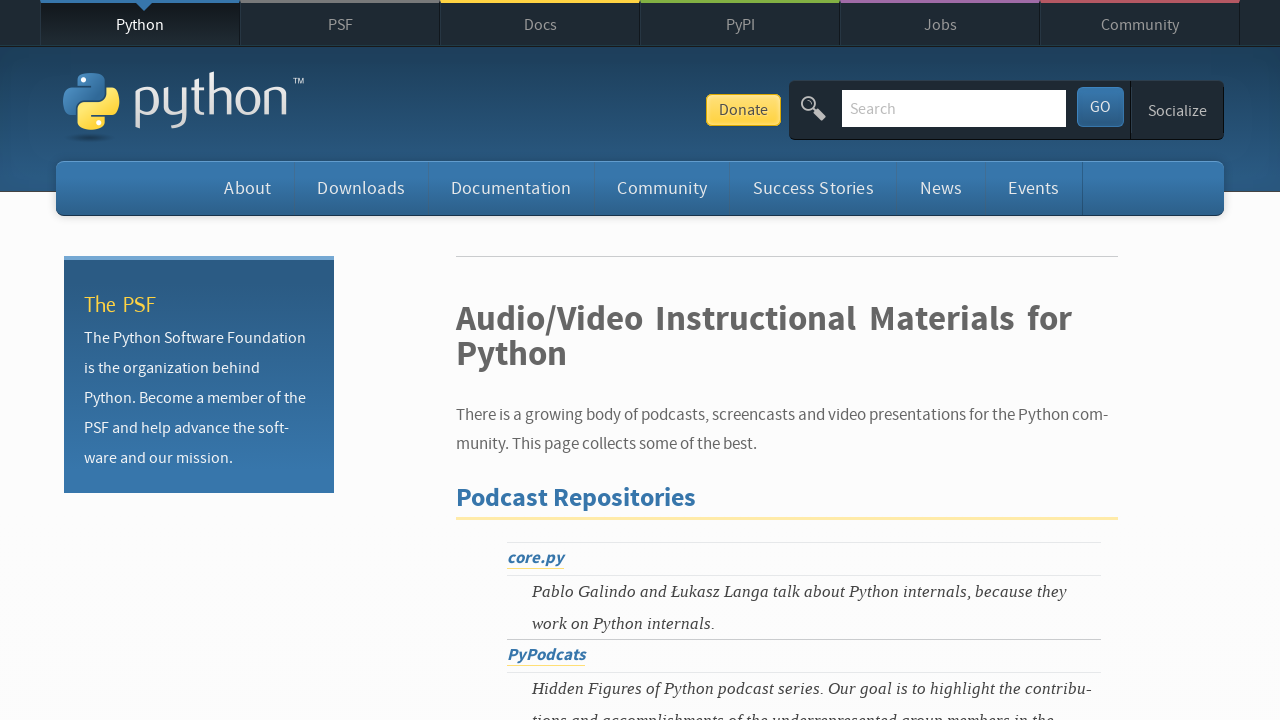